Tests navigation to the Text Box page by clicking on Elements and then Text Box links, verifying the page header displays "Text Box"

Starting URL: https://demoqa.com

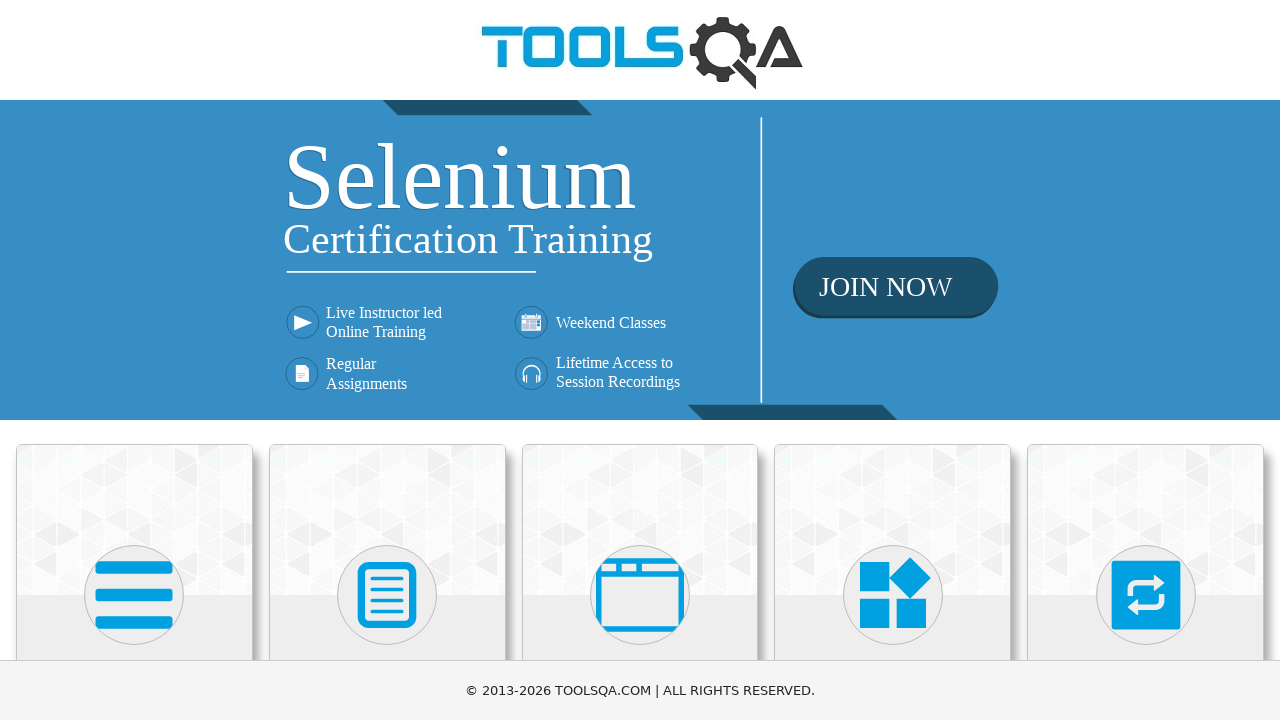

Clicked on Elements link at (134, 360) on text=Elements
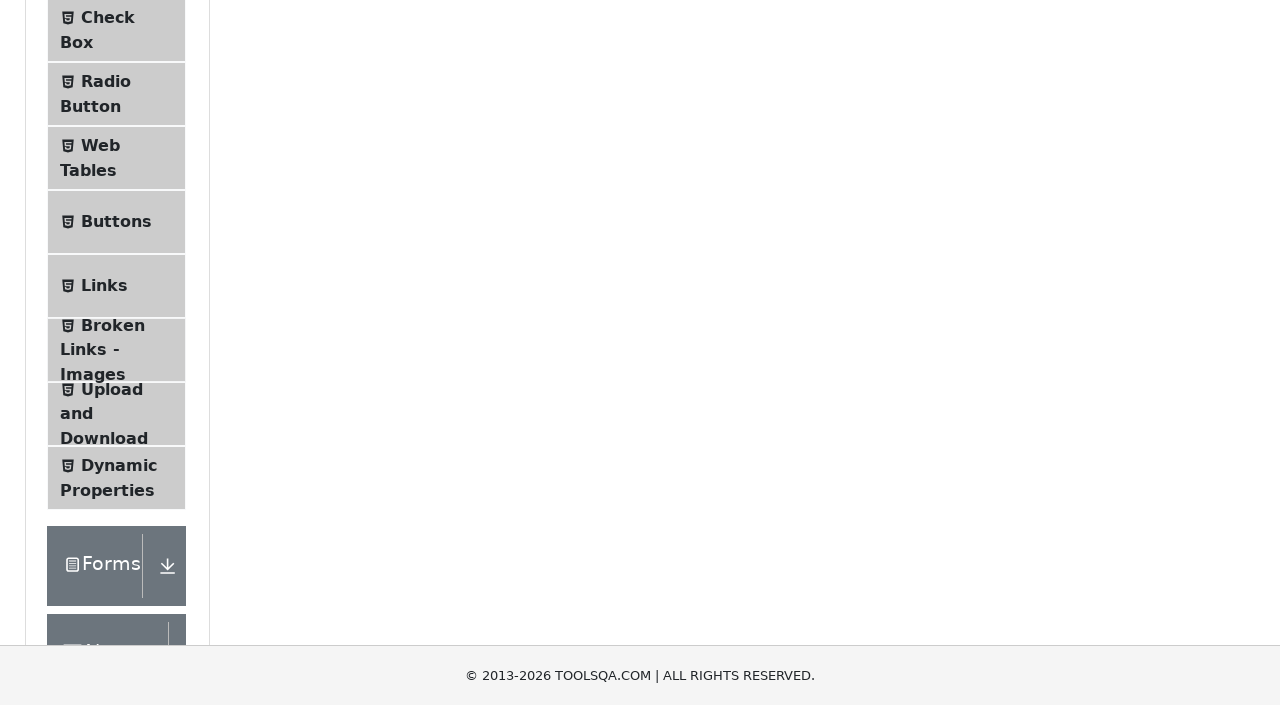

Clicked on Text Box link at (119, 261) on text=Text Box
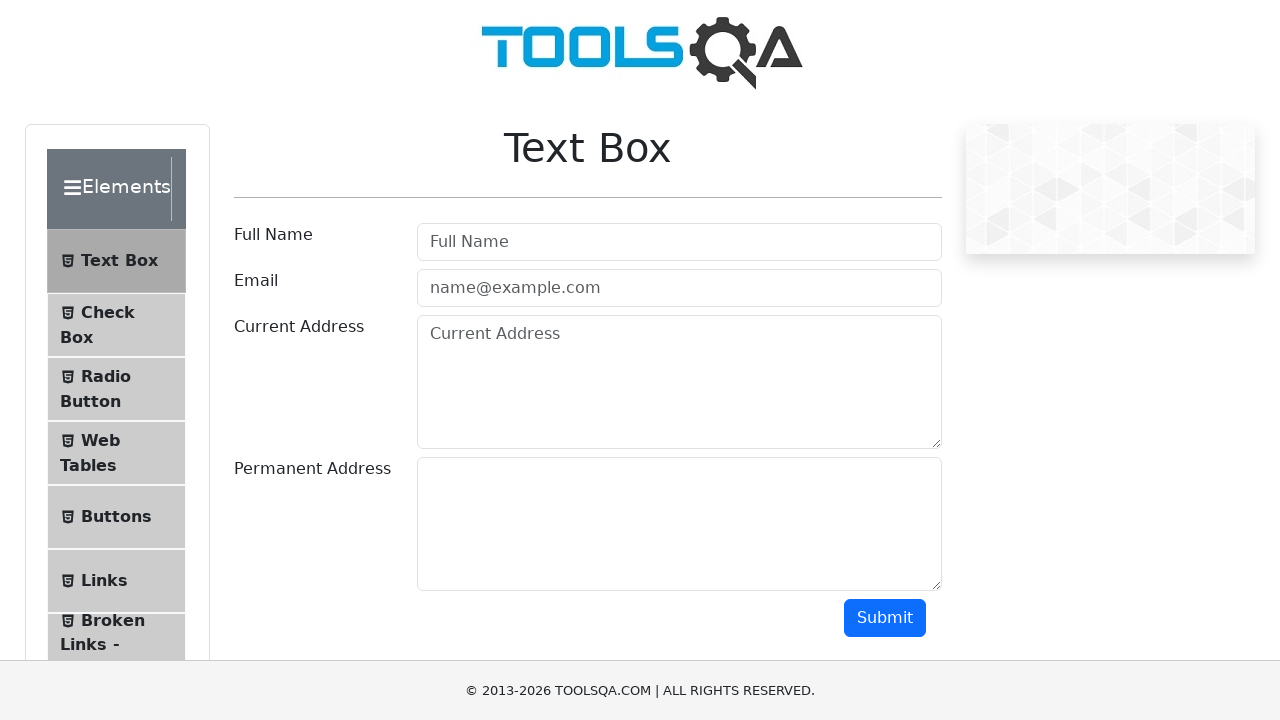

Text Box page header loaded
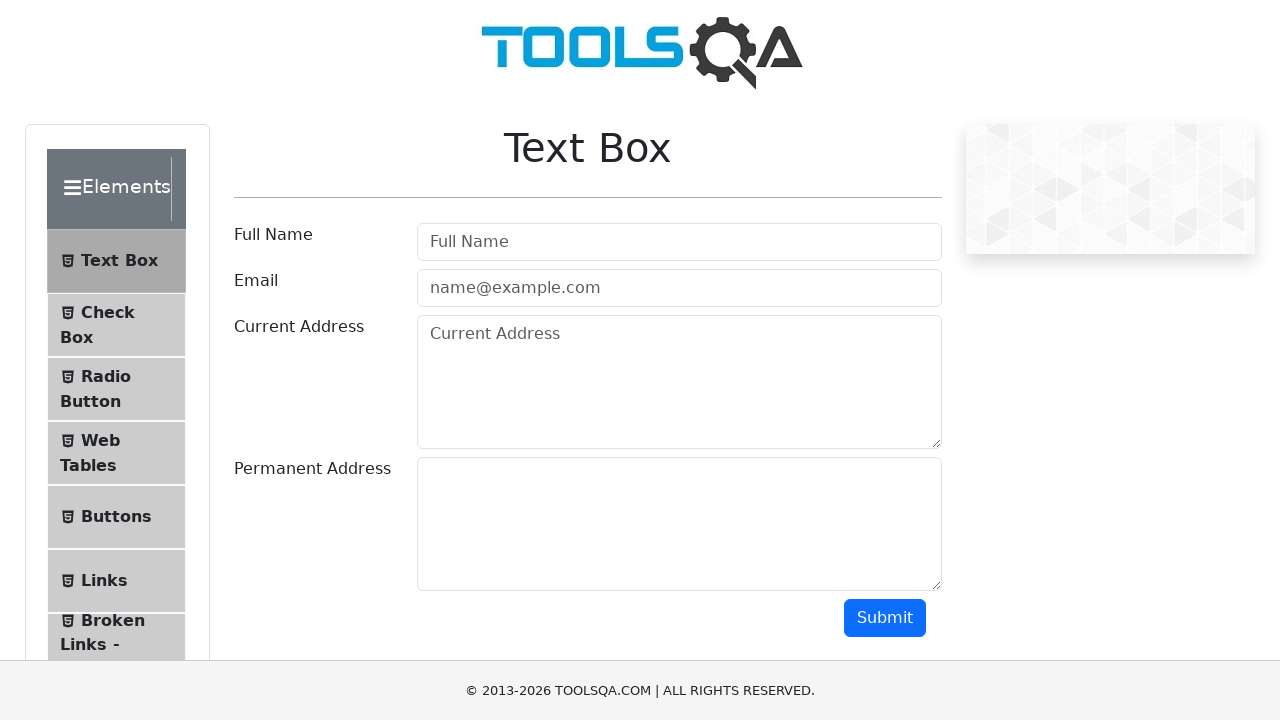

Verified page header displays 'Text Box'
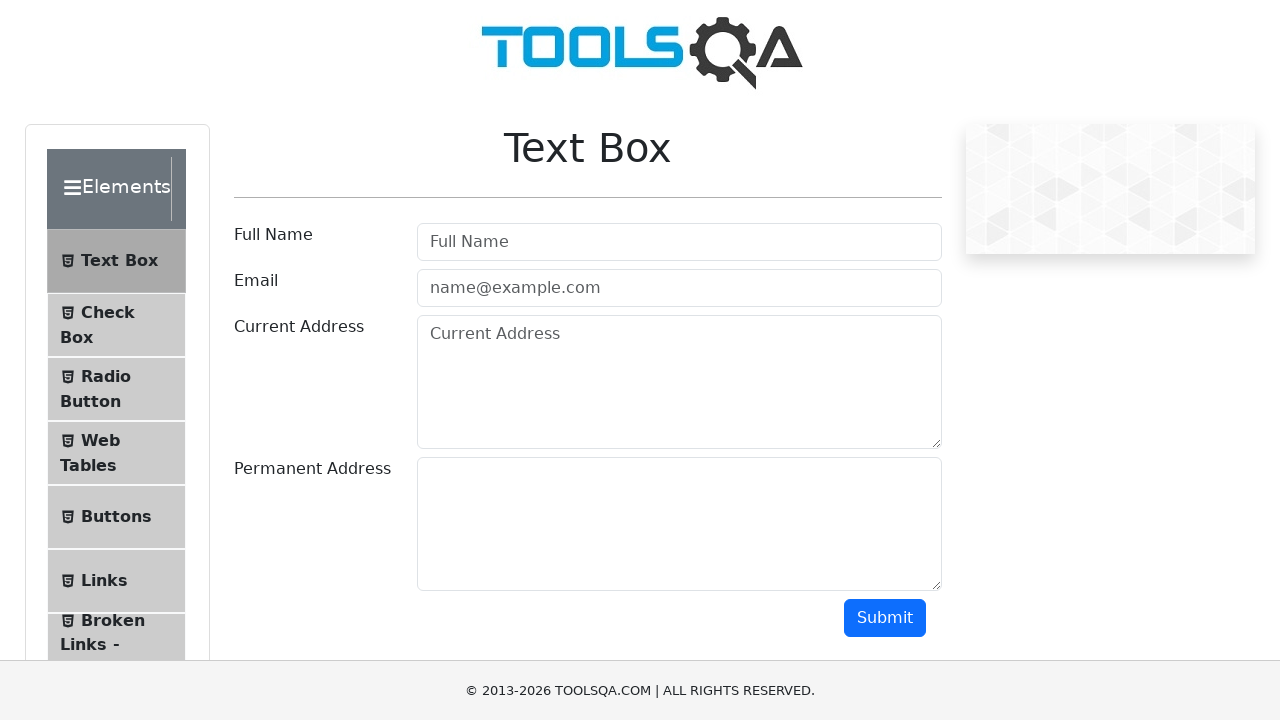

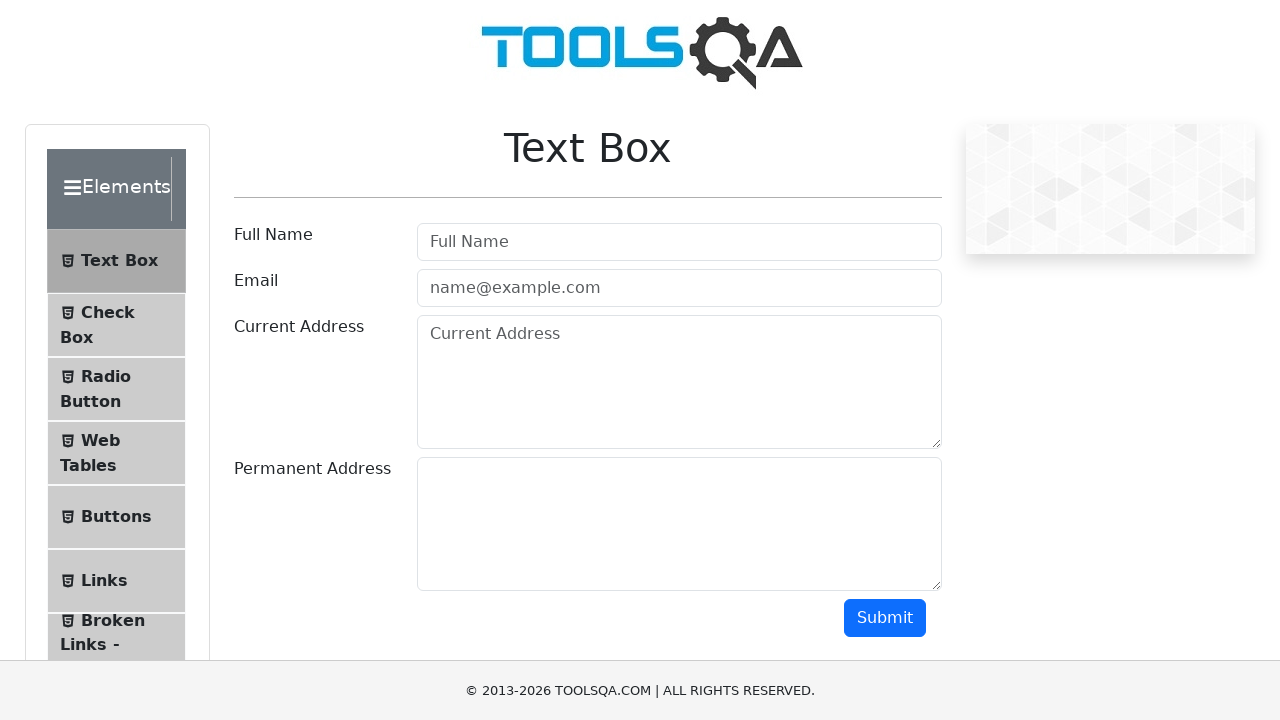